Tests a text box form by filling in username, email, current address, and permanent address fields, then submitting the form and verifying the output is displayed.

Starting URL: https://demoqa.com/text-box

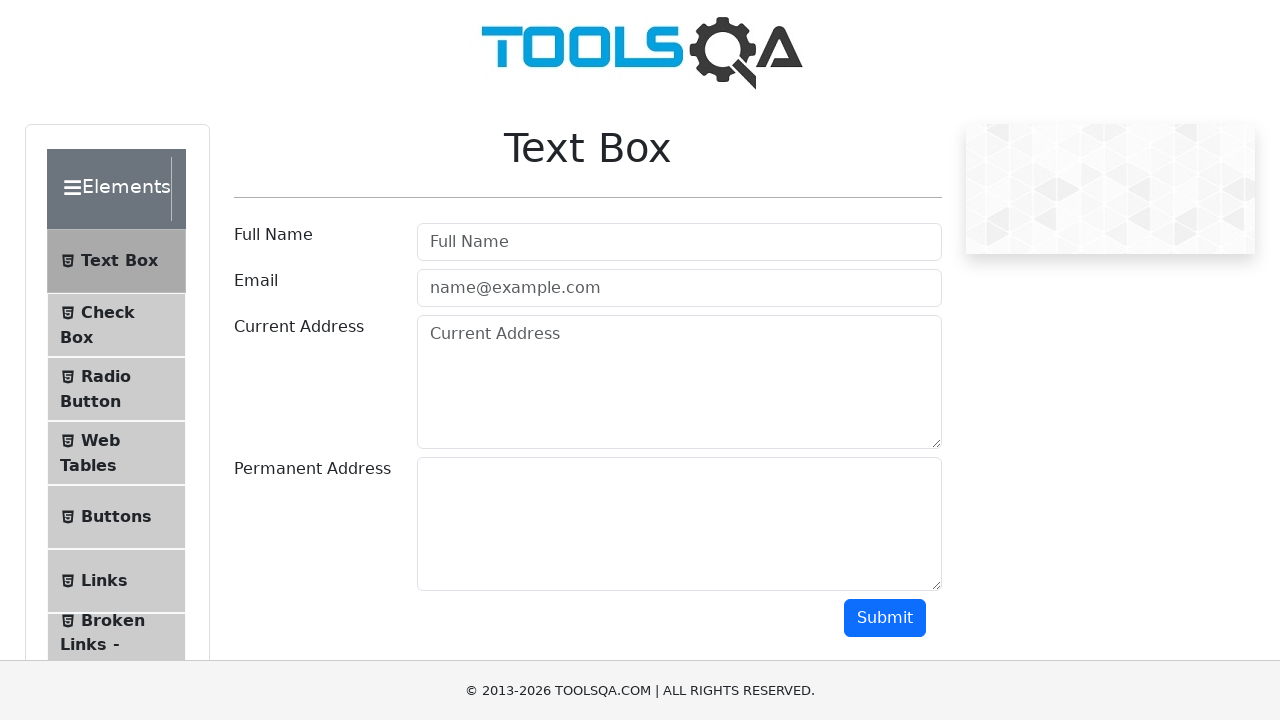

Filled username field with 'abc' on #userName
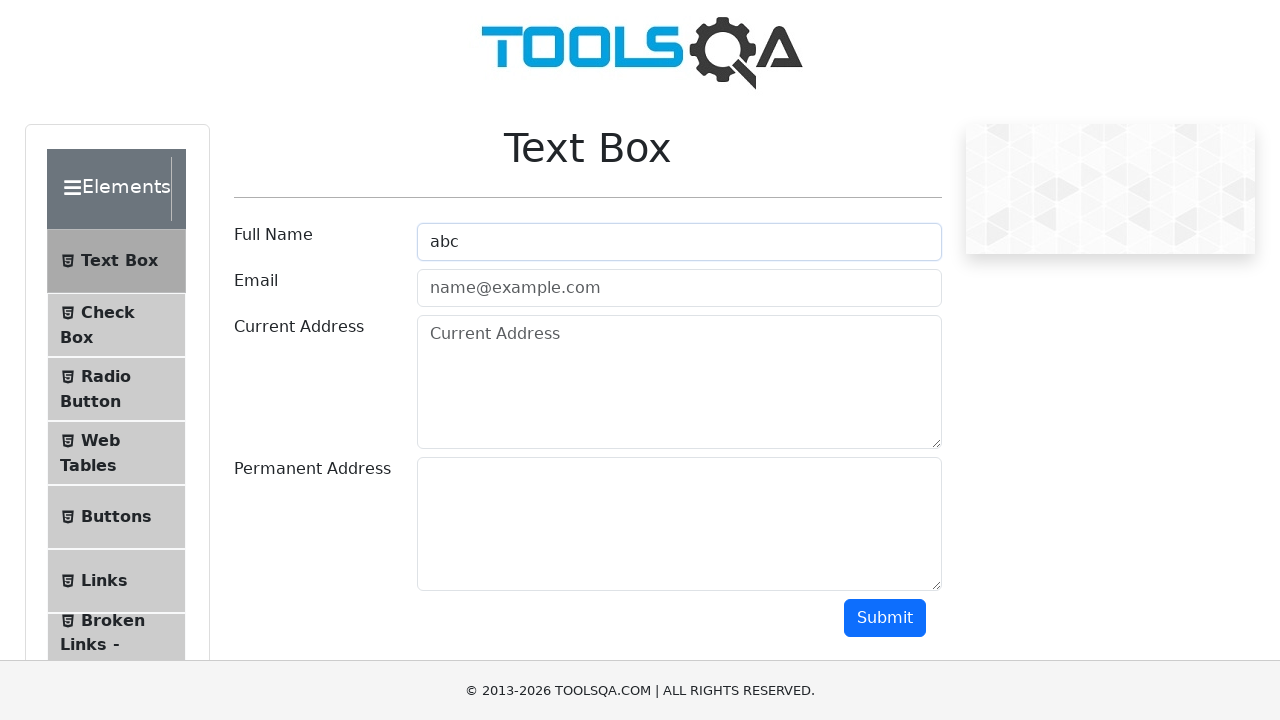

Filled email field with 'abc@gmail.com' on #userEmail
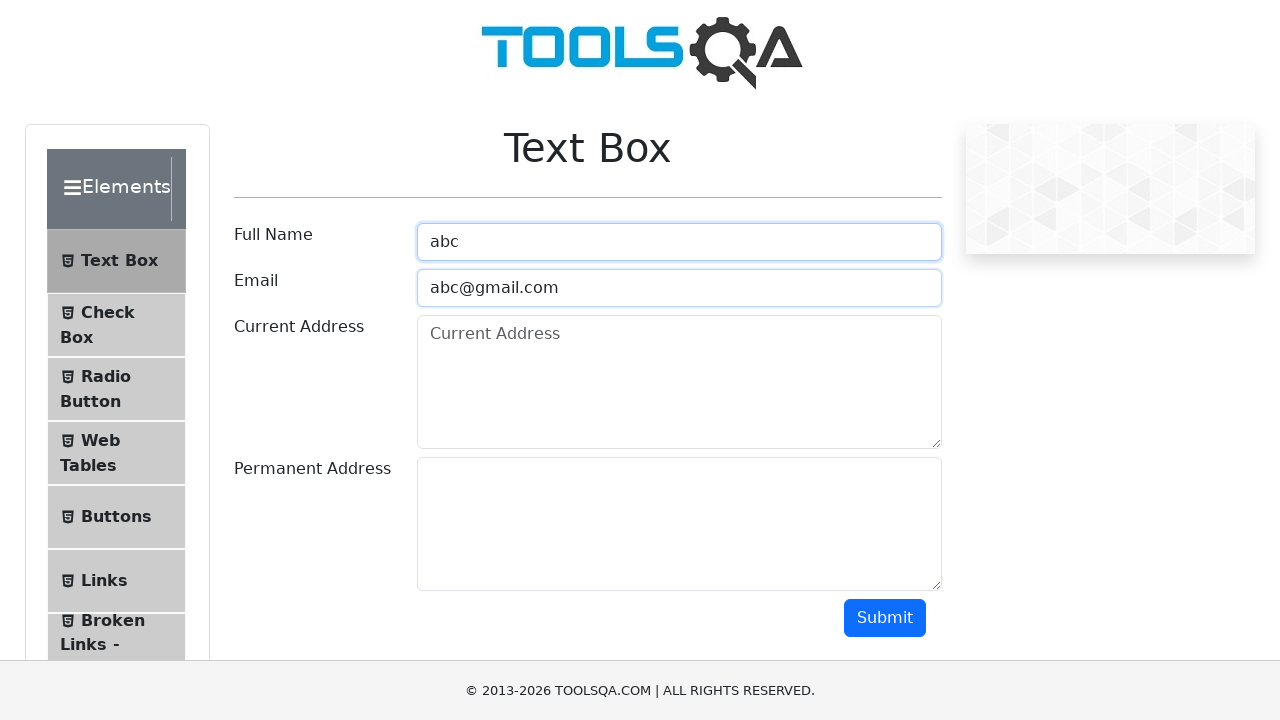

Filled current address field with 'asdfghjk' on #currentAddress
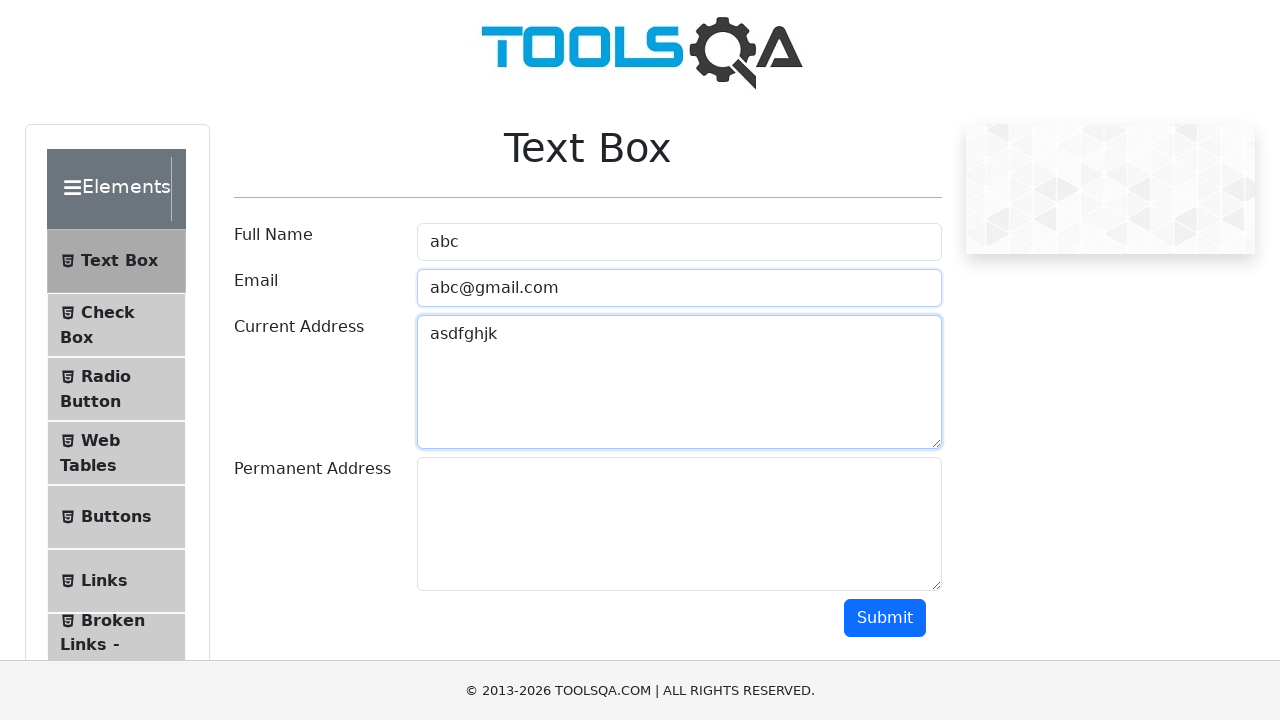

Filled permanent address field with 'dfghjkl' on #permanentAddress
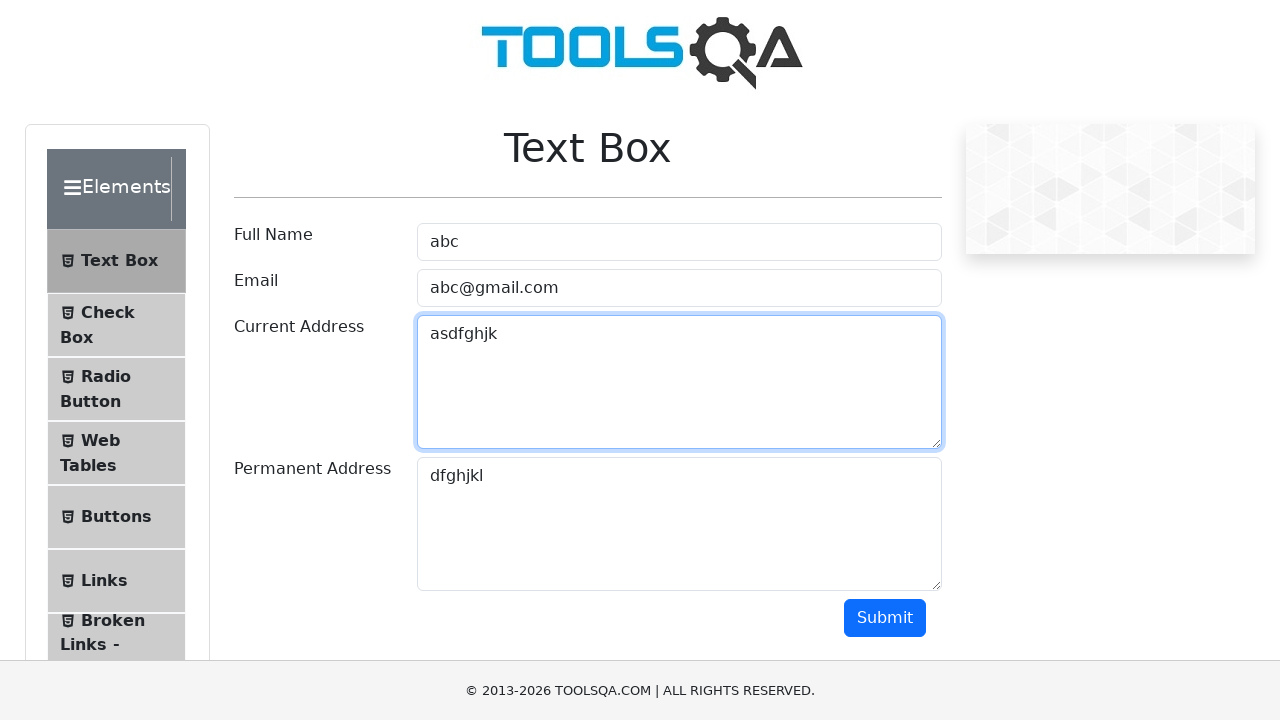

Scrolled submit button into view
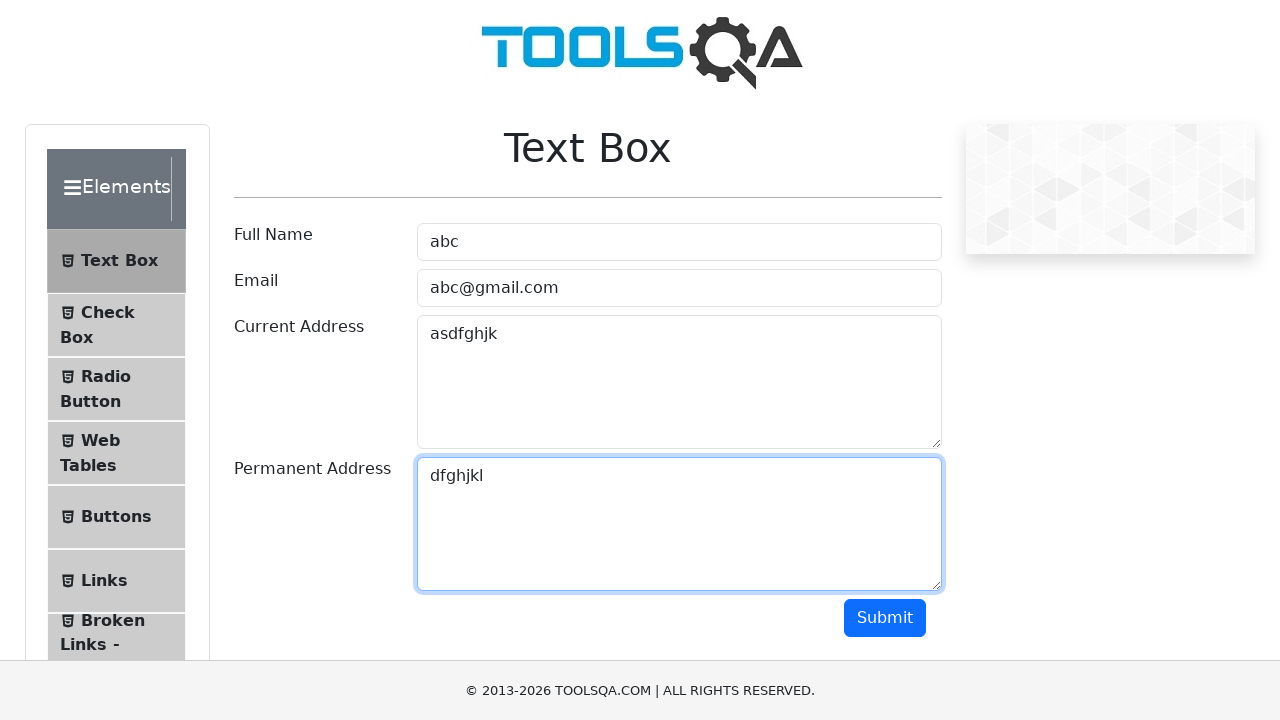

Clicked submit button to submit the form at (885, 618) on #submit
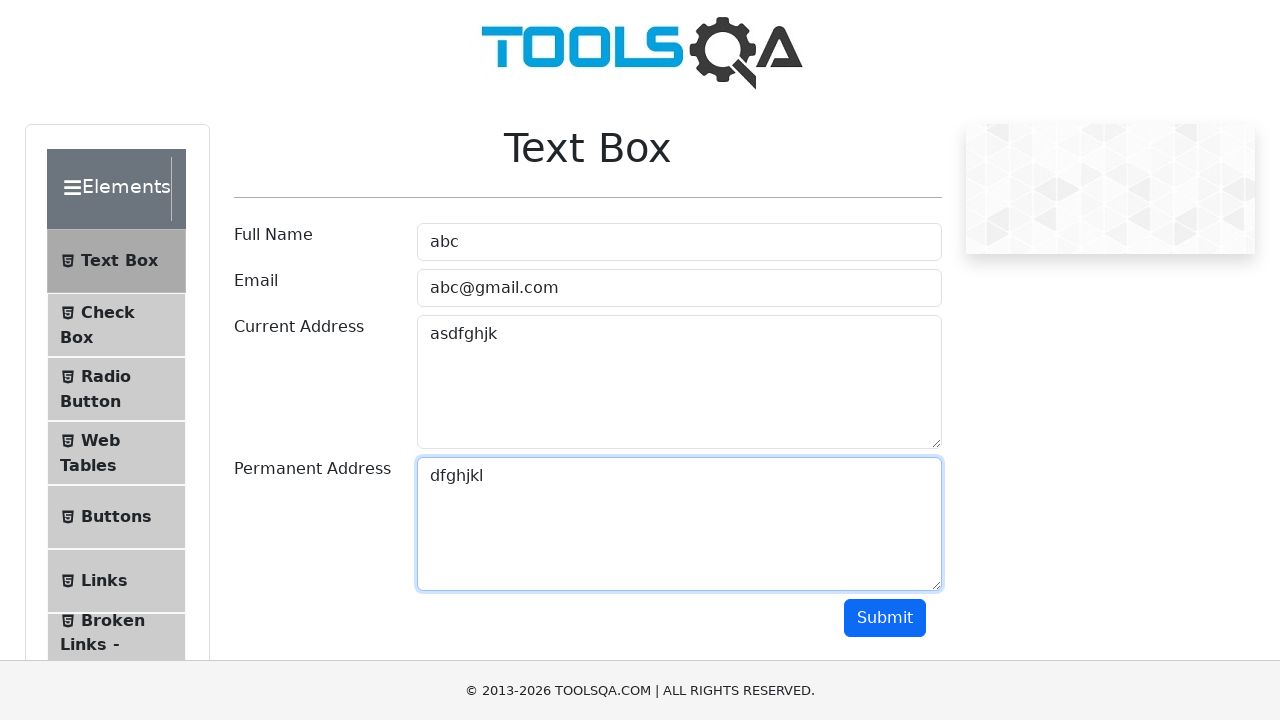

Form output displayed successfully
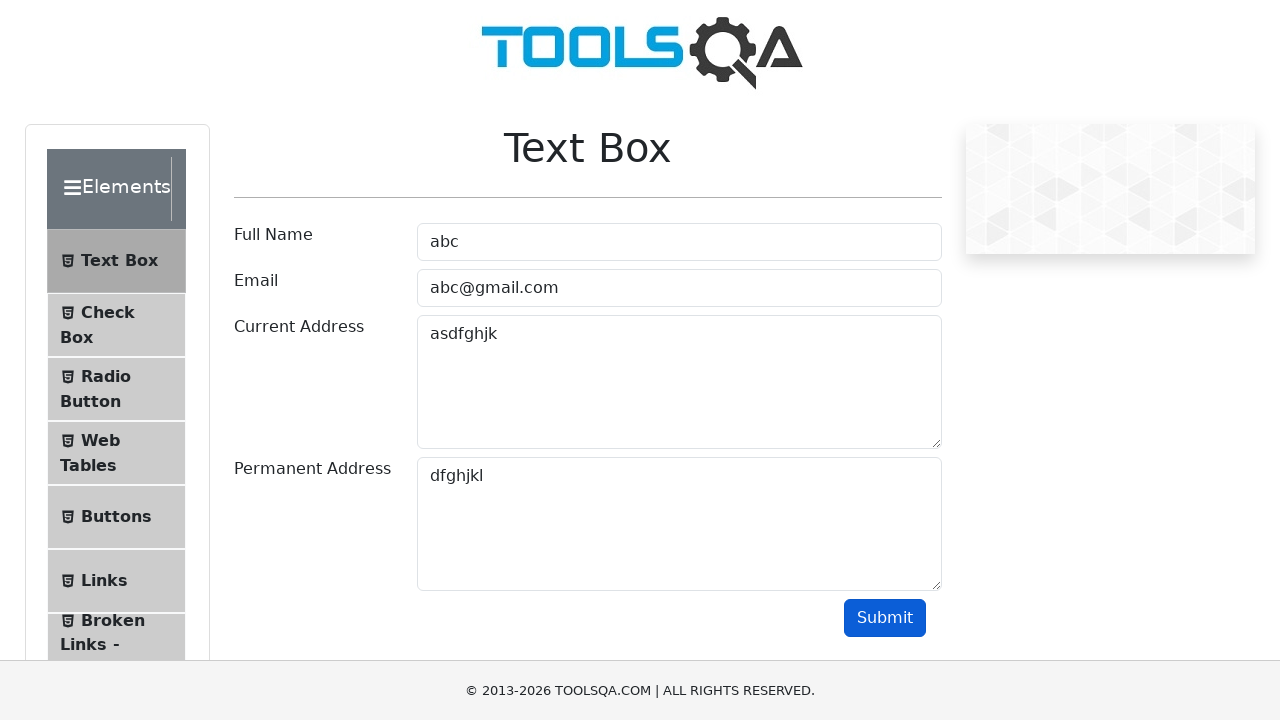

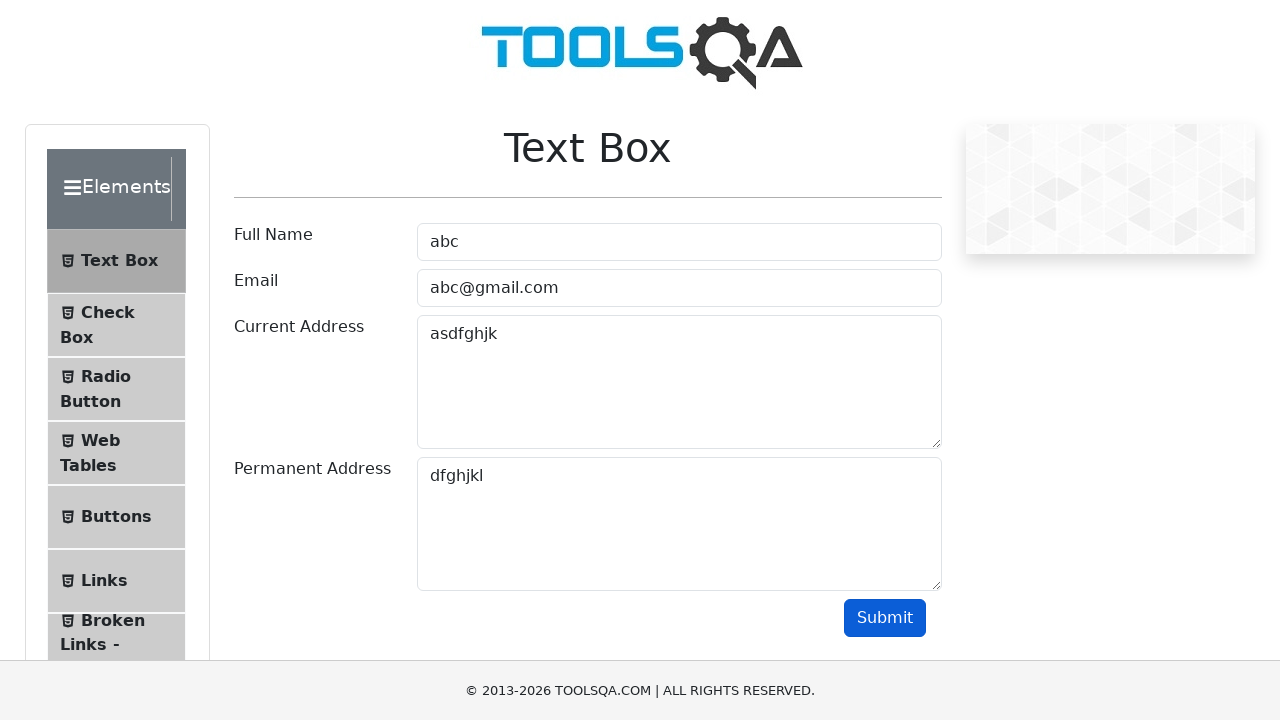